Tests the text box form by clicking on the Text Box menu item and filling in name, email, current address, and permanent address fields.

Starting URL: https://demoqa.com/elements

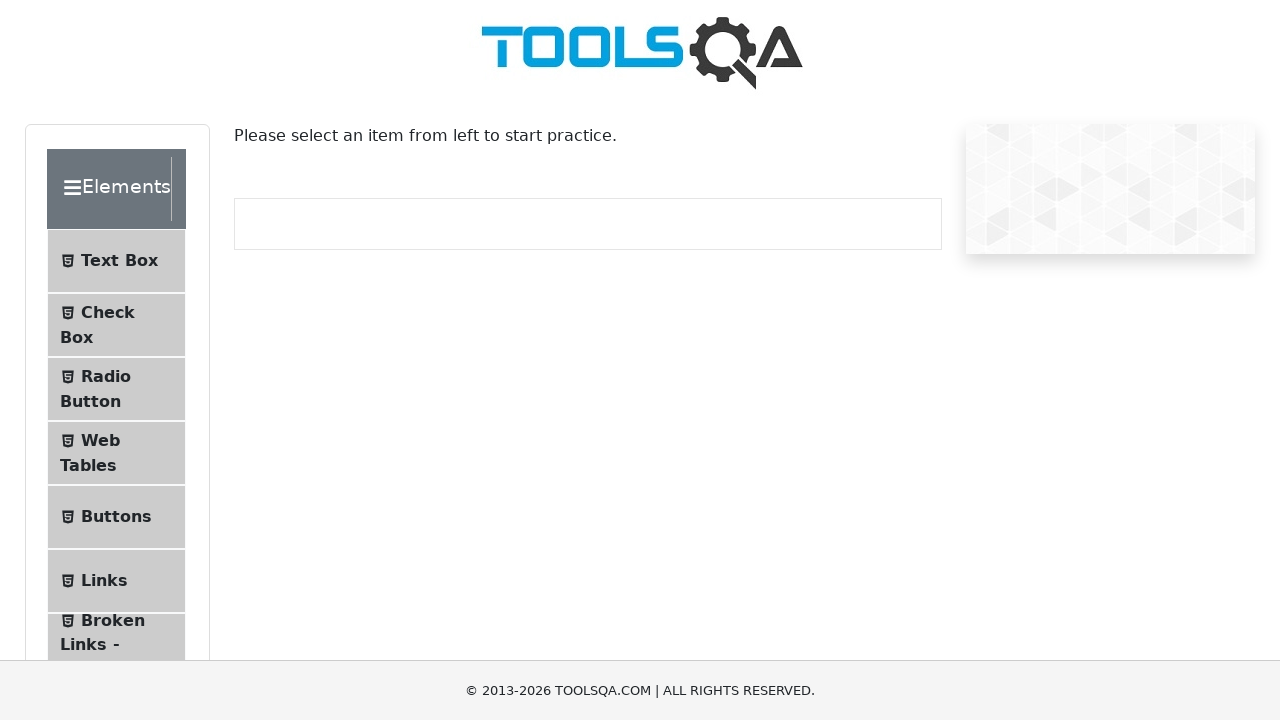

Clicked on Text Box menu item at (116, 261) on #item-0
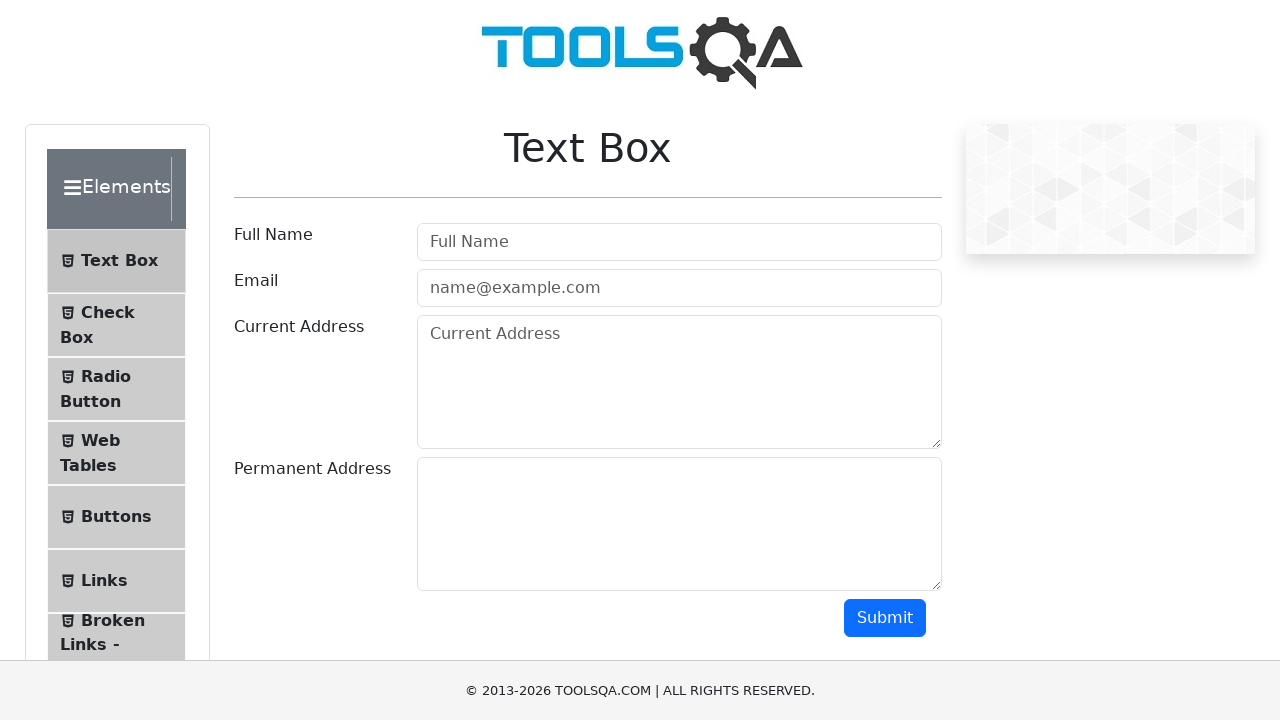

Filled in user name field with 'Filip Rahulia' on #userName
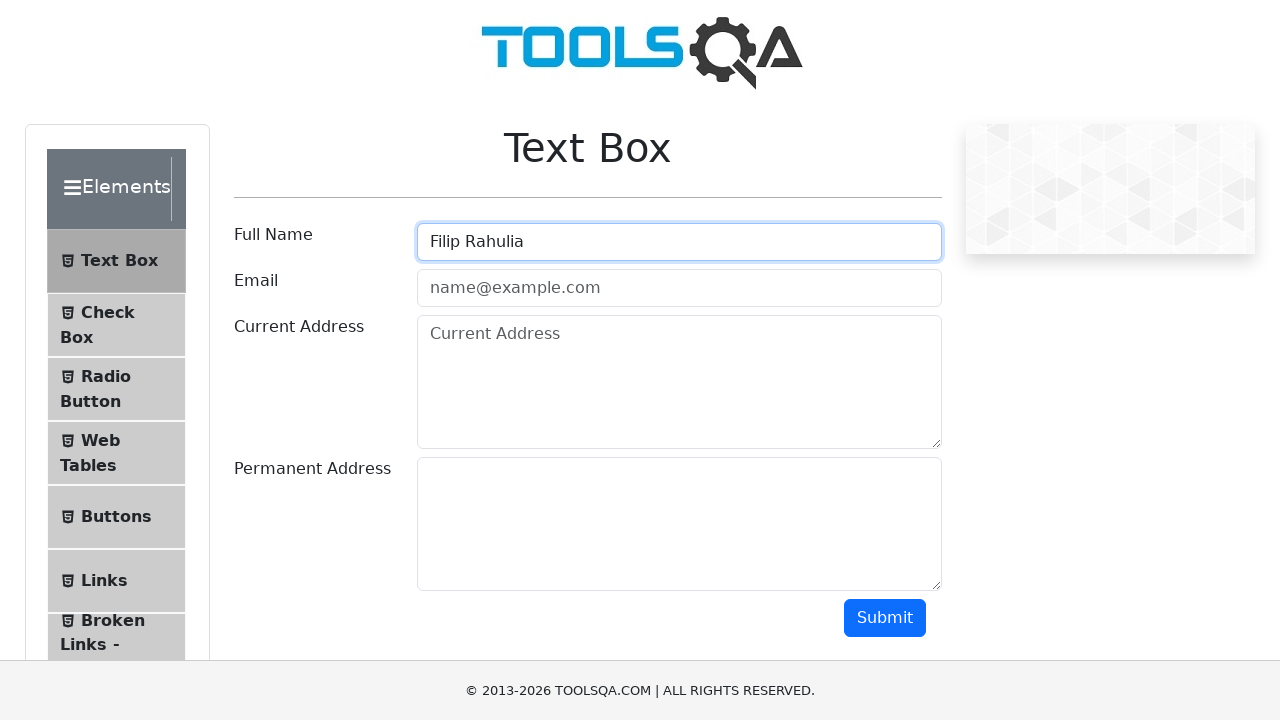

Filled in email field with 'test@test.com' on #userEmail
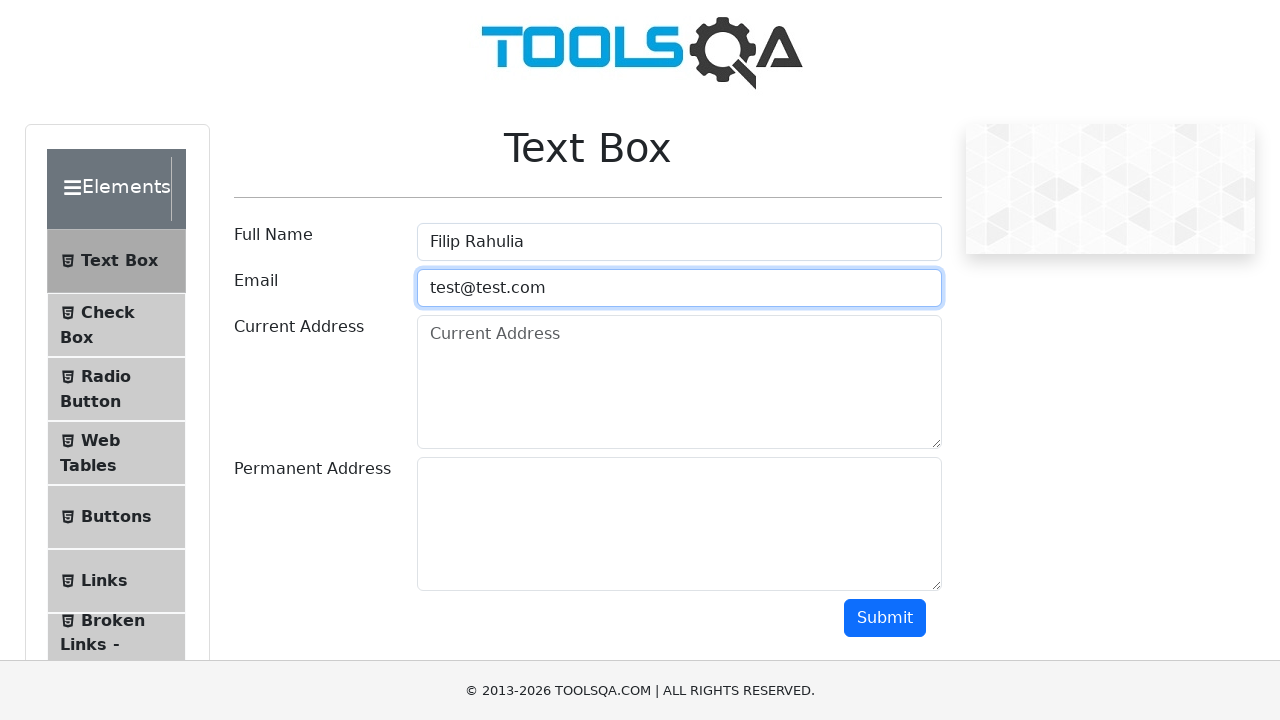

Filled in current address field with 'Current Address' on #currentAddress
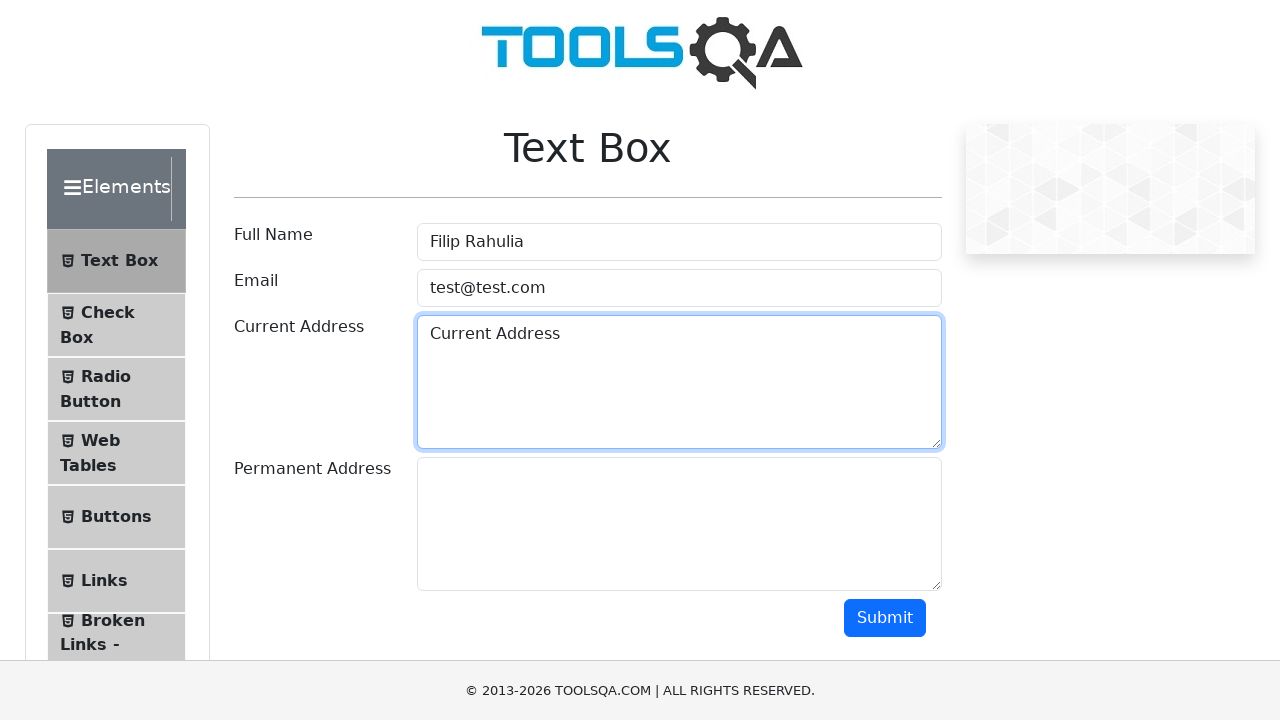

Filled in permanent address field with 'Permanent Address' on #permanentAddress
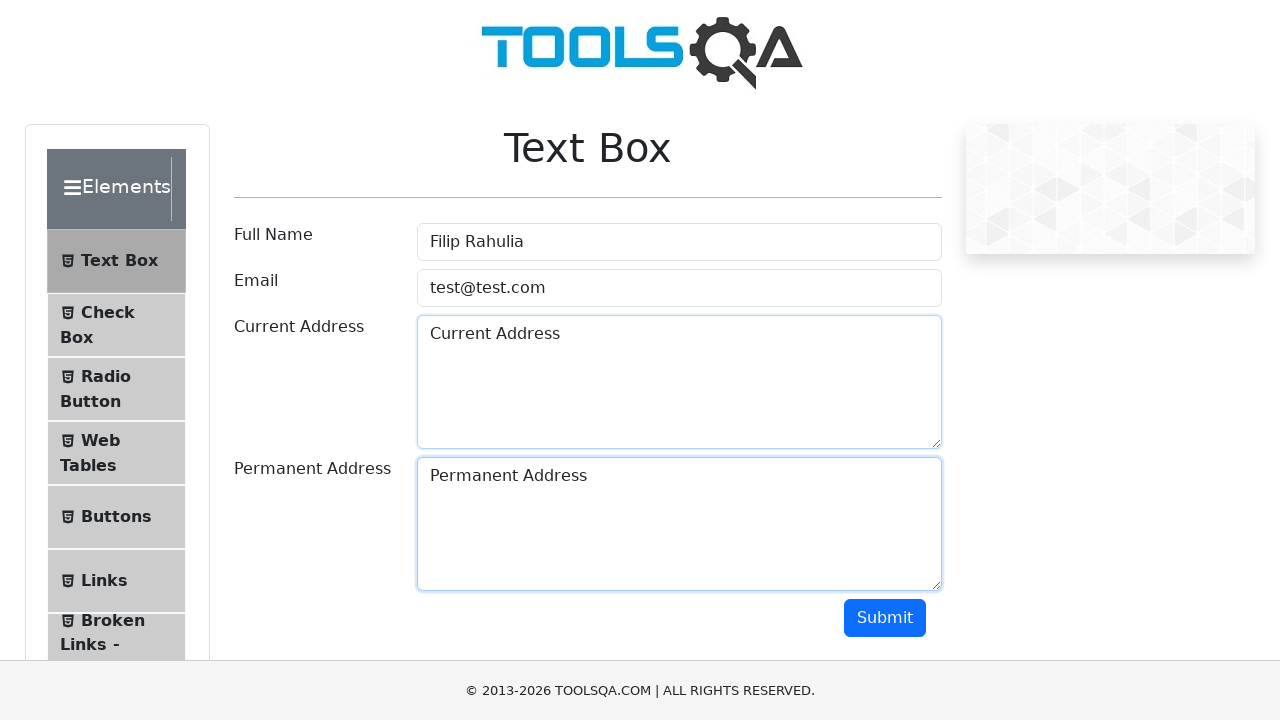

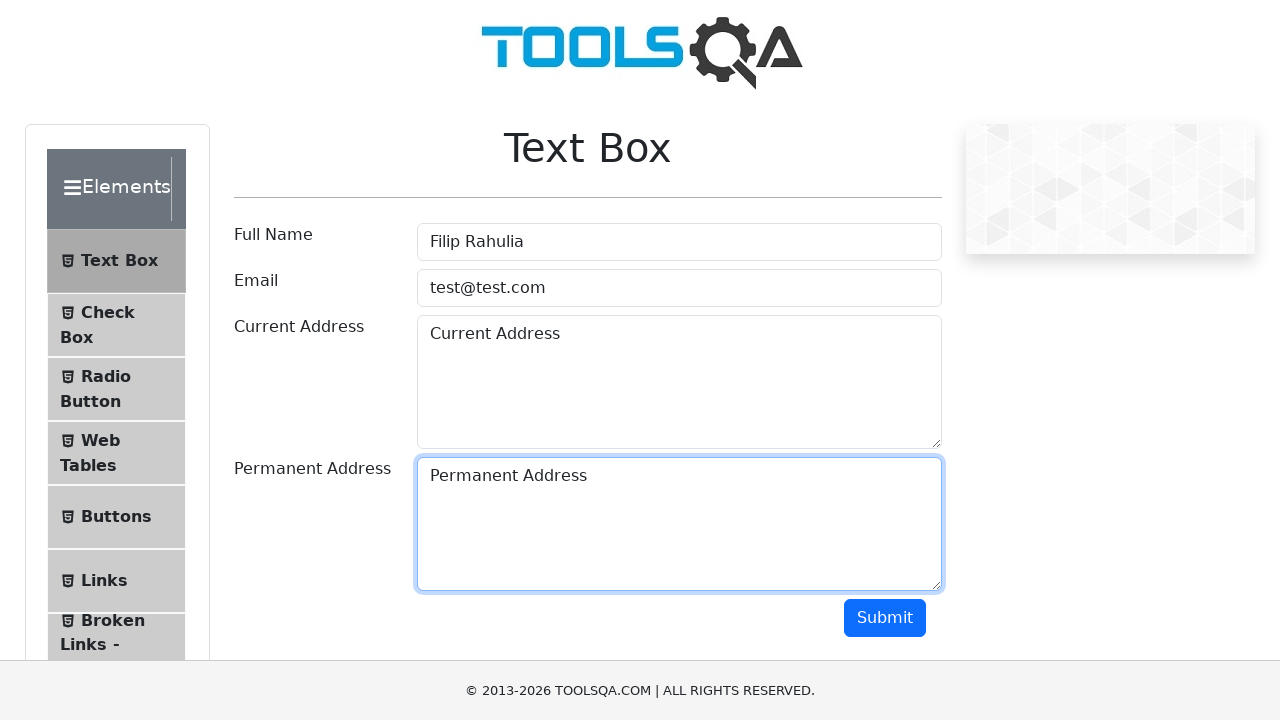